Verifies that the default size selection on the stickers calculator page displays a size value.

Starting URL: https://www.avery.com/custom-printing/labels/calculator/stickers

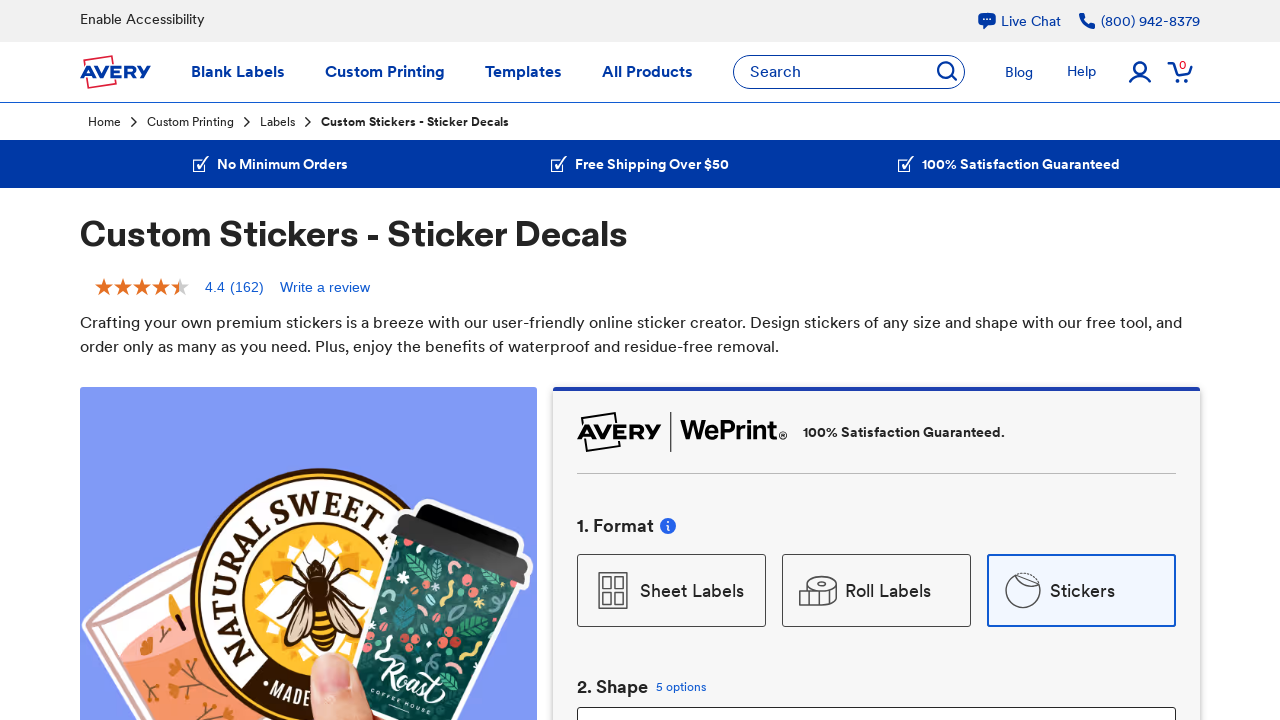

Navigated to stickers calculator page
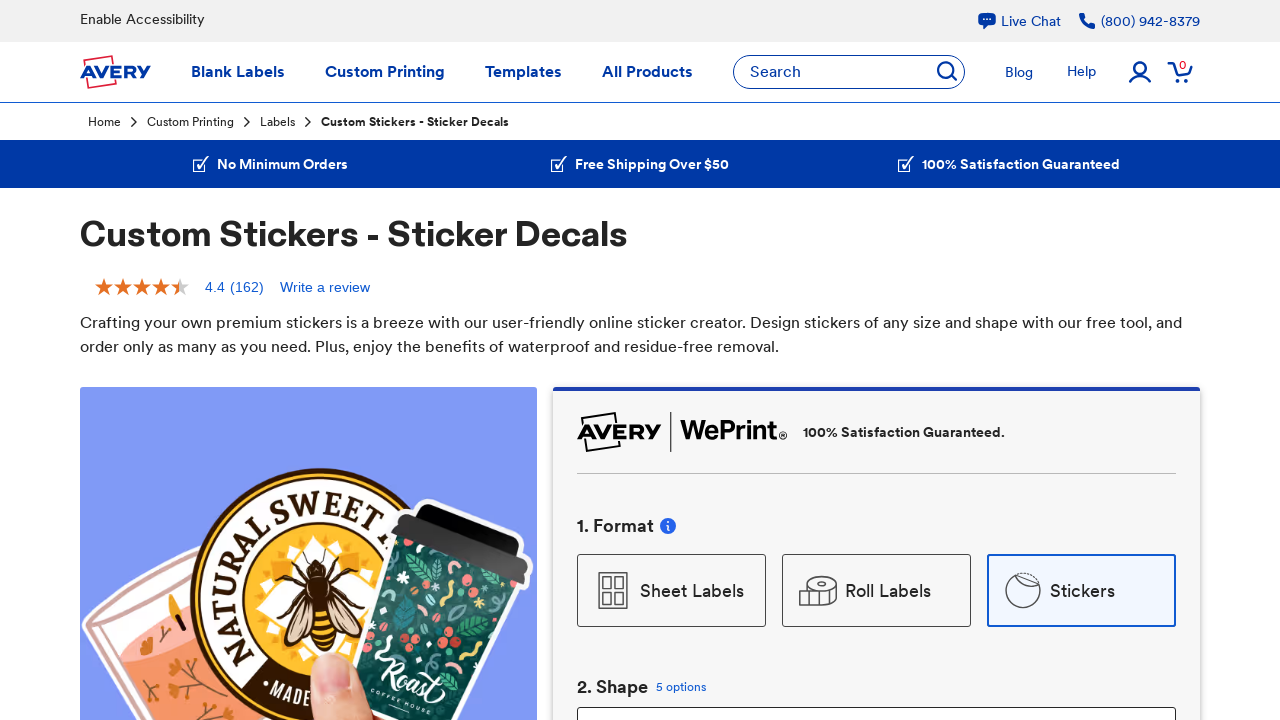

Located size form select element
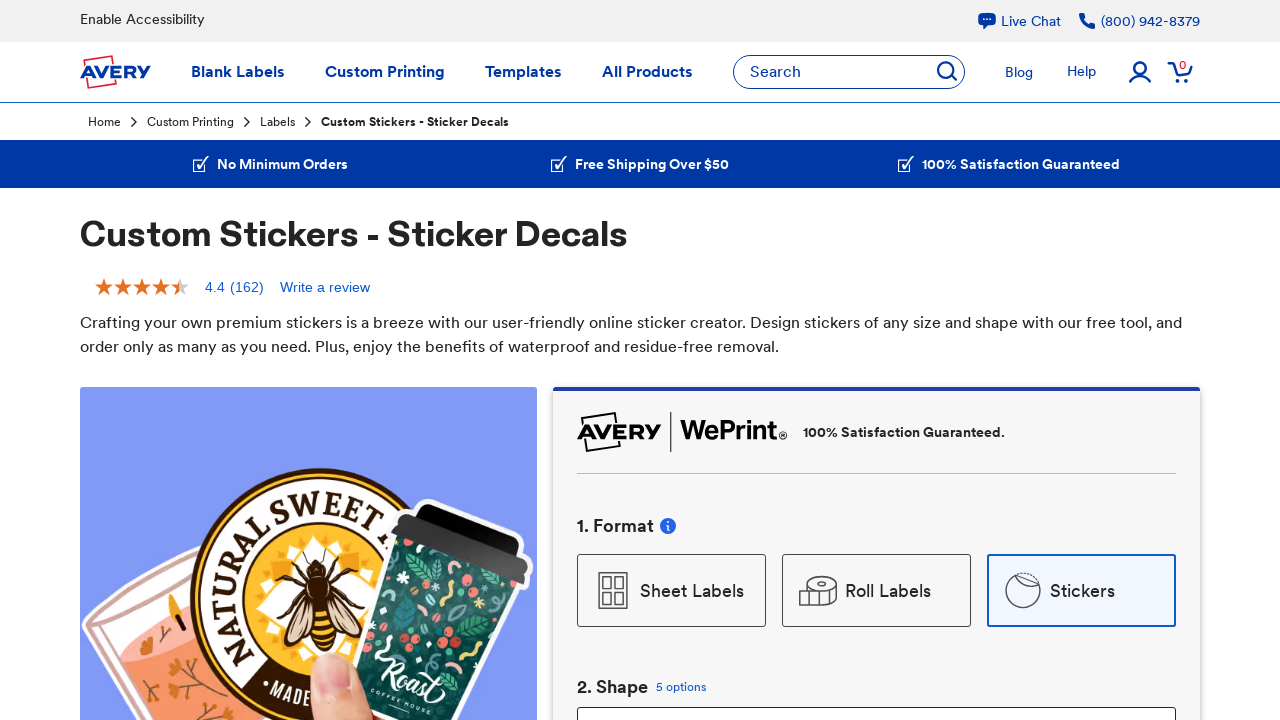

Waited for size form select element to be available
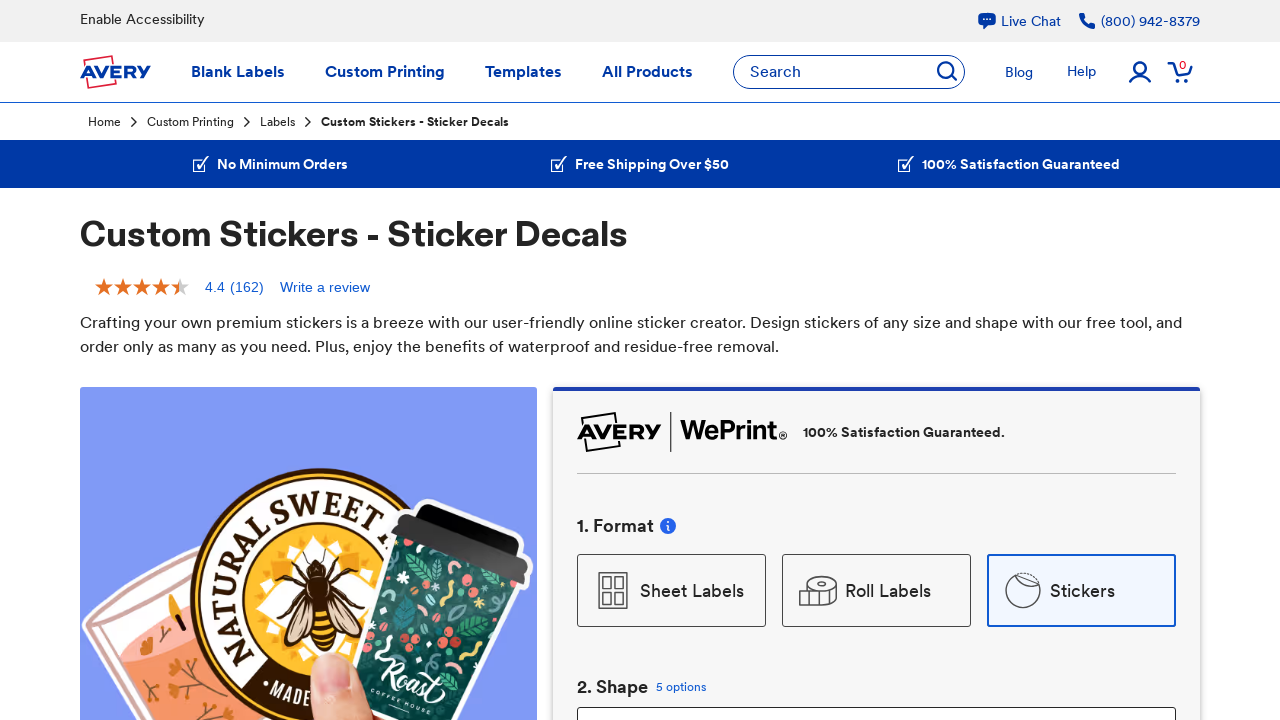

Retrieved text content from size form select element
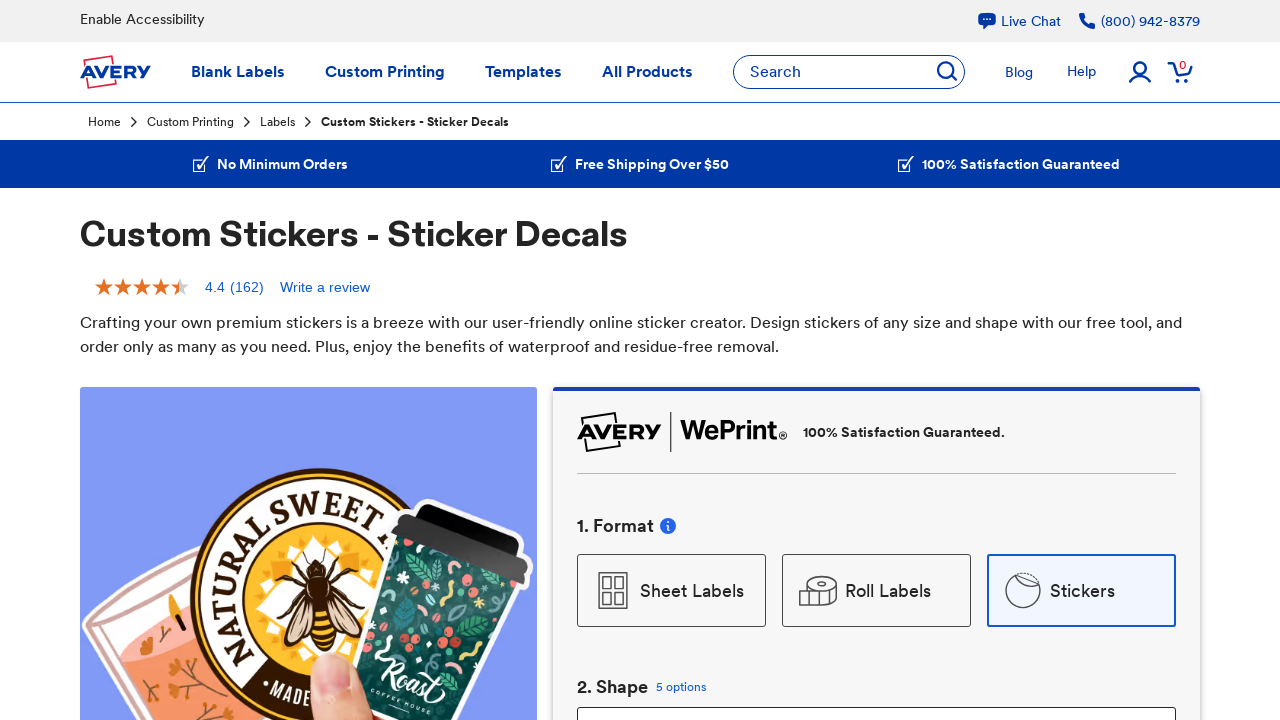

Verified that default size selection displays a non-empty size value
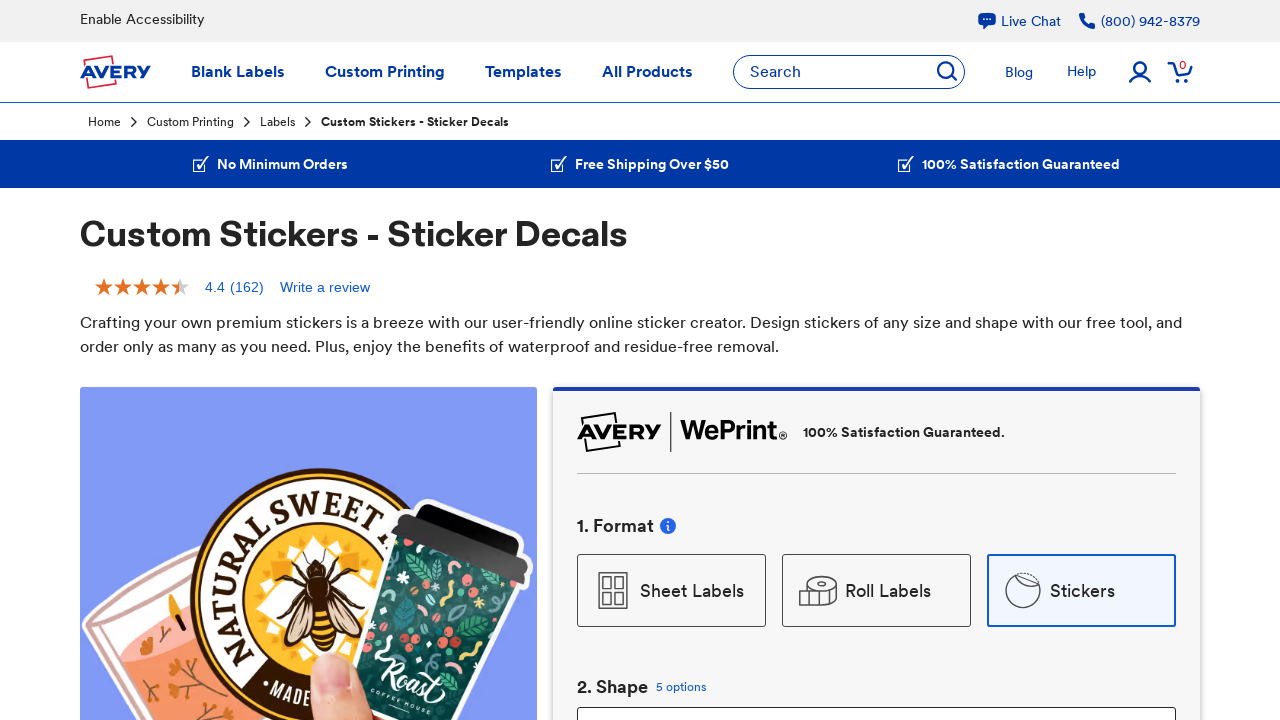

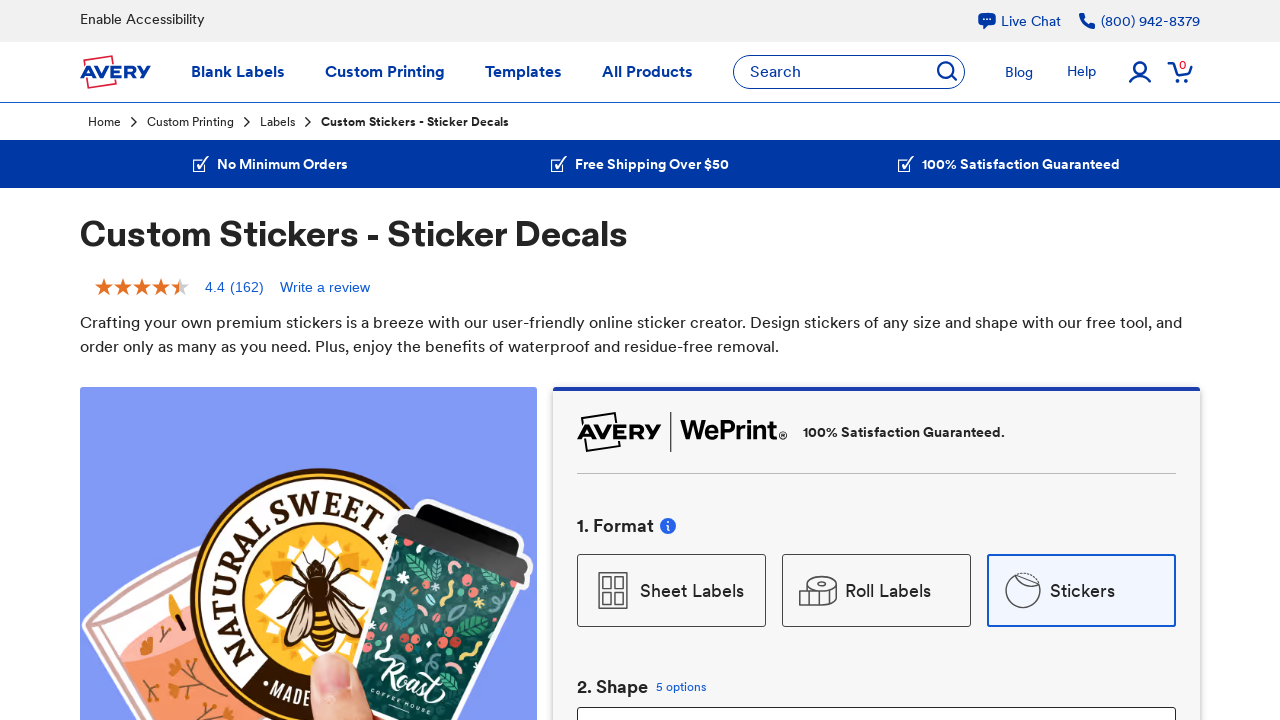